Searches for a motorcycle/bike on GooBike and sorts results by lowest payment total

Starting URL: https://www.goobike.com/index.html

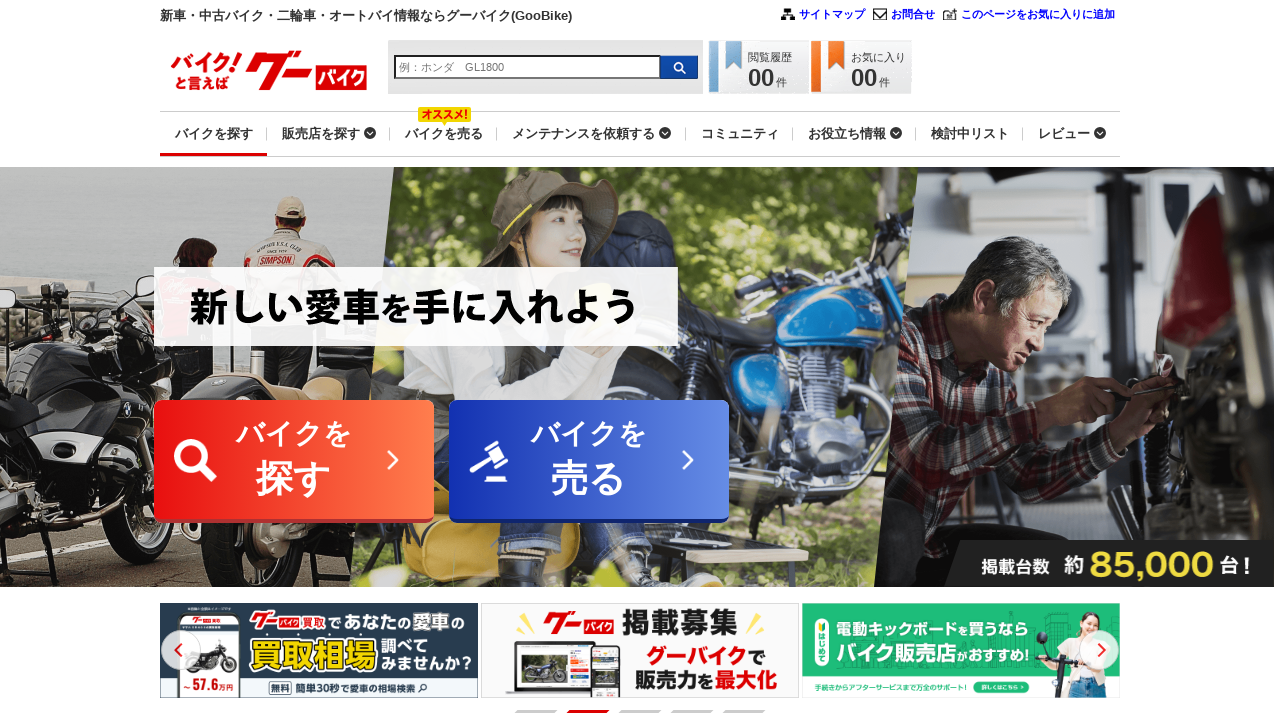

Filled search field with 'Honda CB400' on #phrase_input
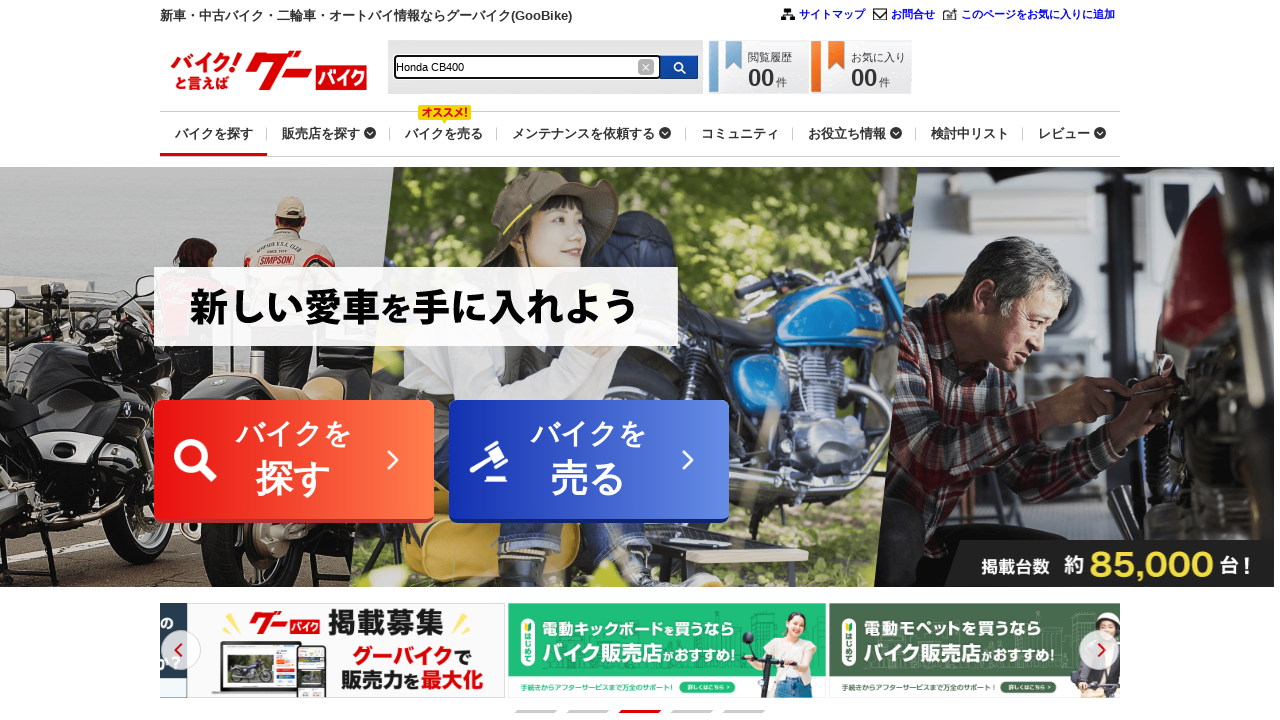

Clicked search button to search for motorcycles at (679, 67) on #searchAreaBtn
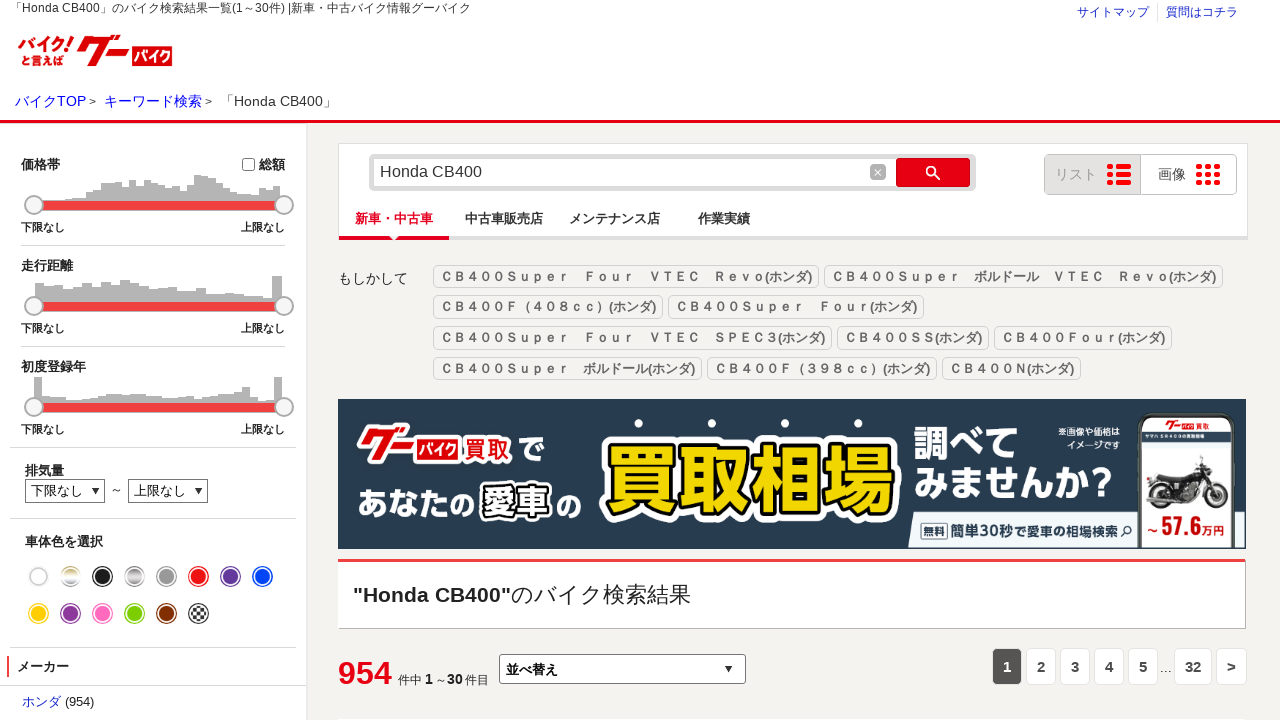

Search results page loaded with sort options available
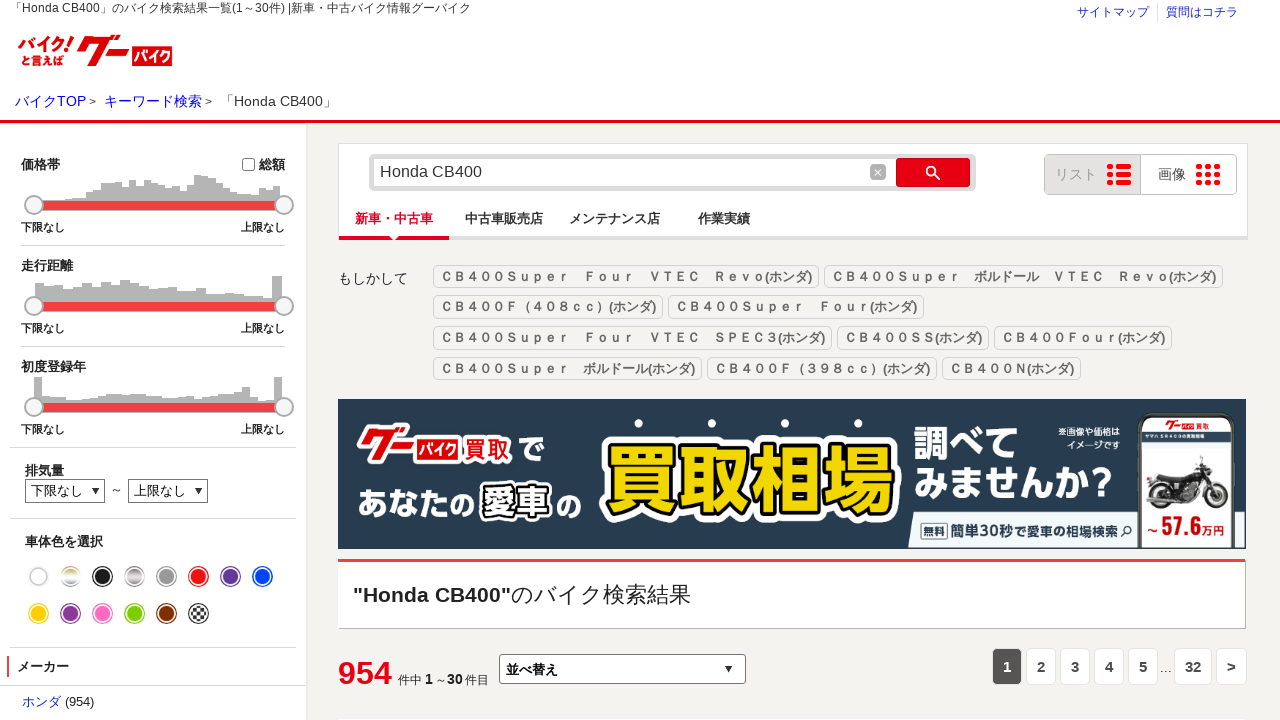

Sorted search results by lowest payment total (支払総額(安)) on select[name='sortlist']
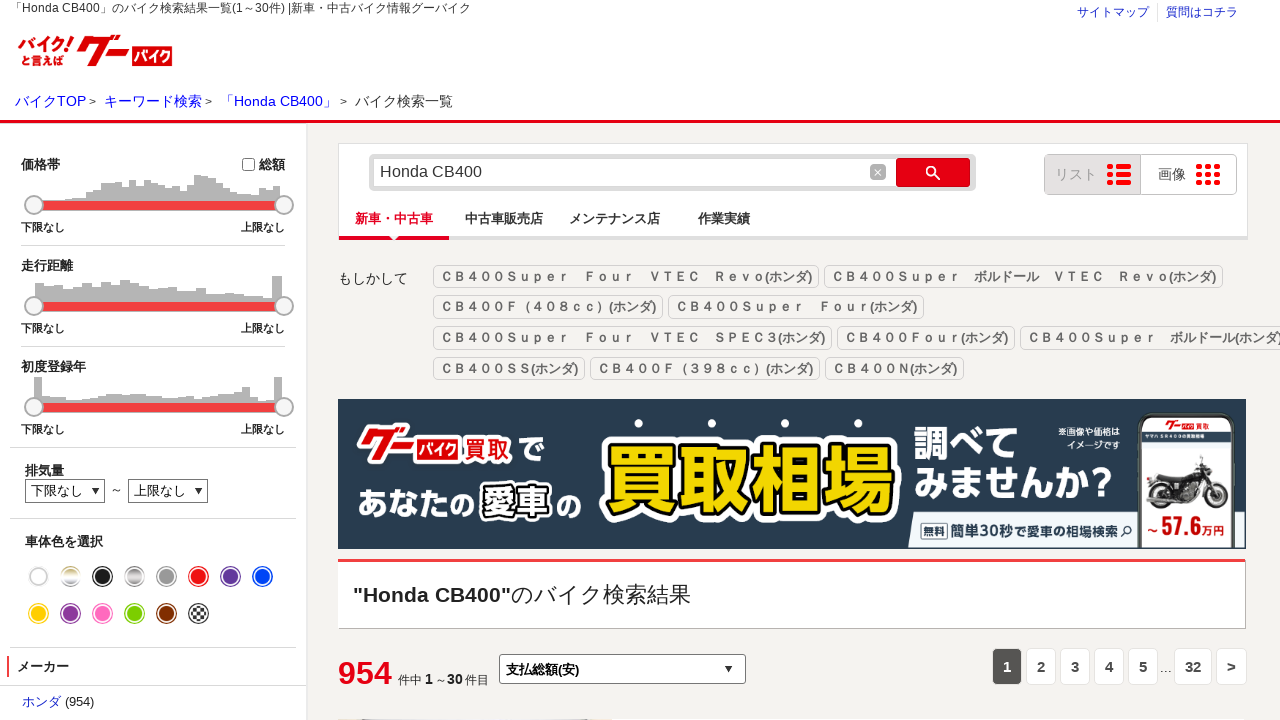

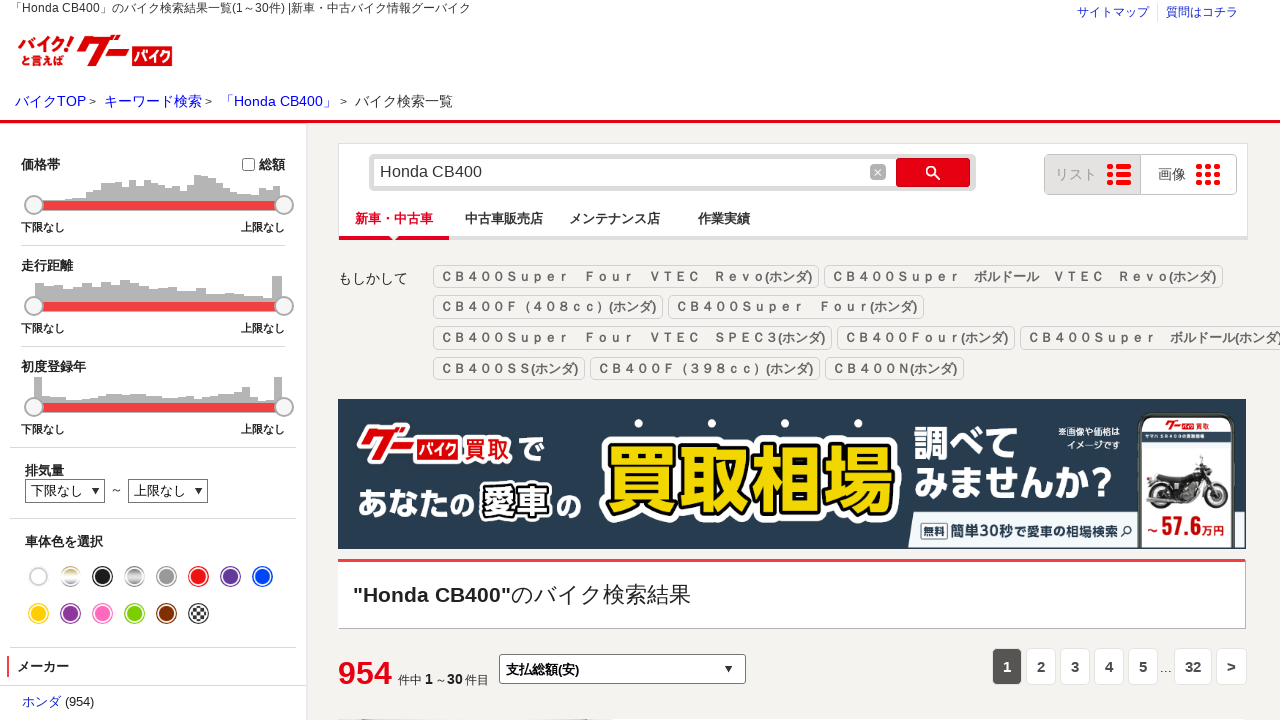